Tests checkbox functionality by clicking on an unchecked checkbox to verify it becomes checked.

Starting URL: https://www.selenium.dev/selenium/web/web-form.html

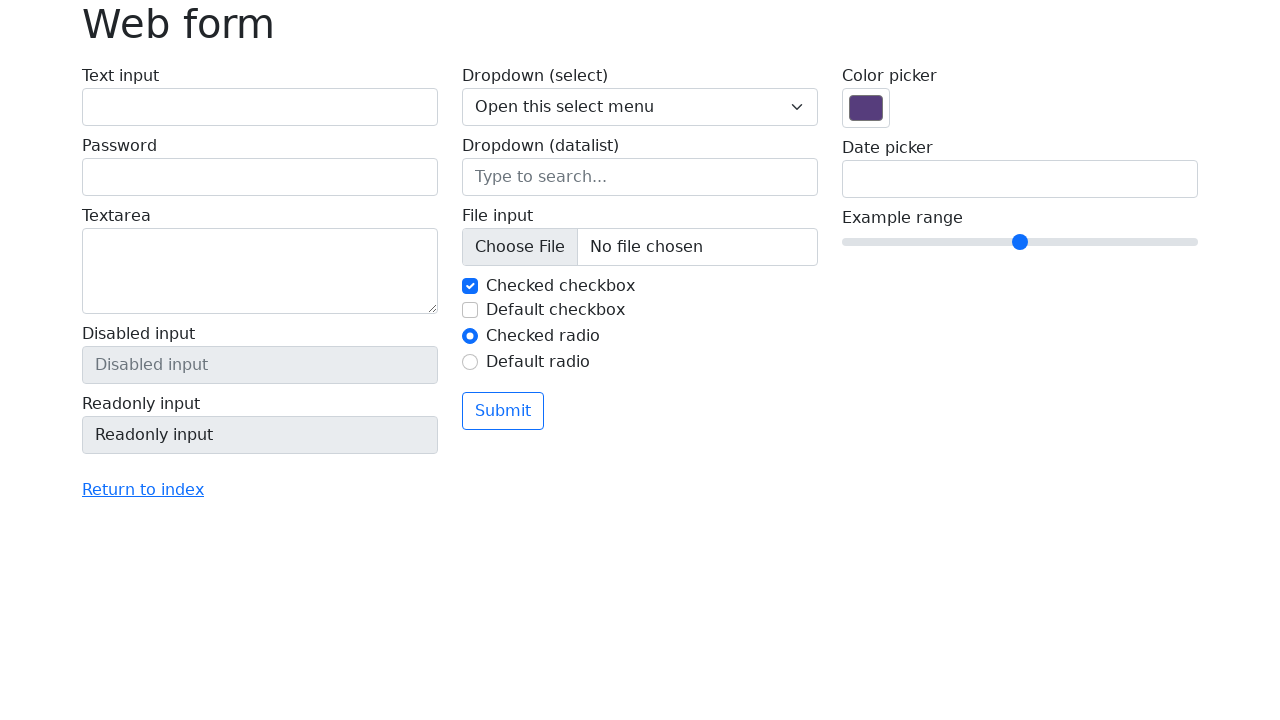

Navigated to web form page
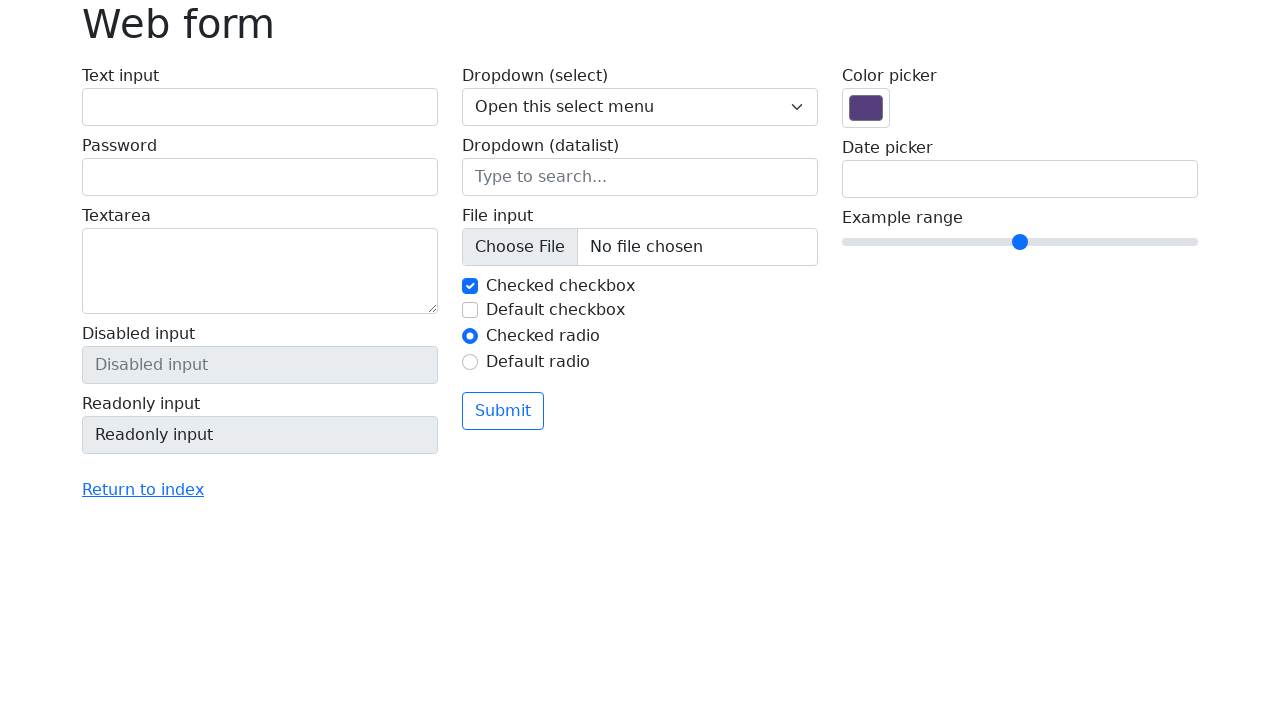

Clicked on unchecked checkbox to toggle it at (470, 310) on #my-check-2
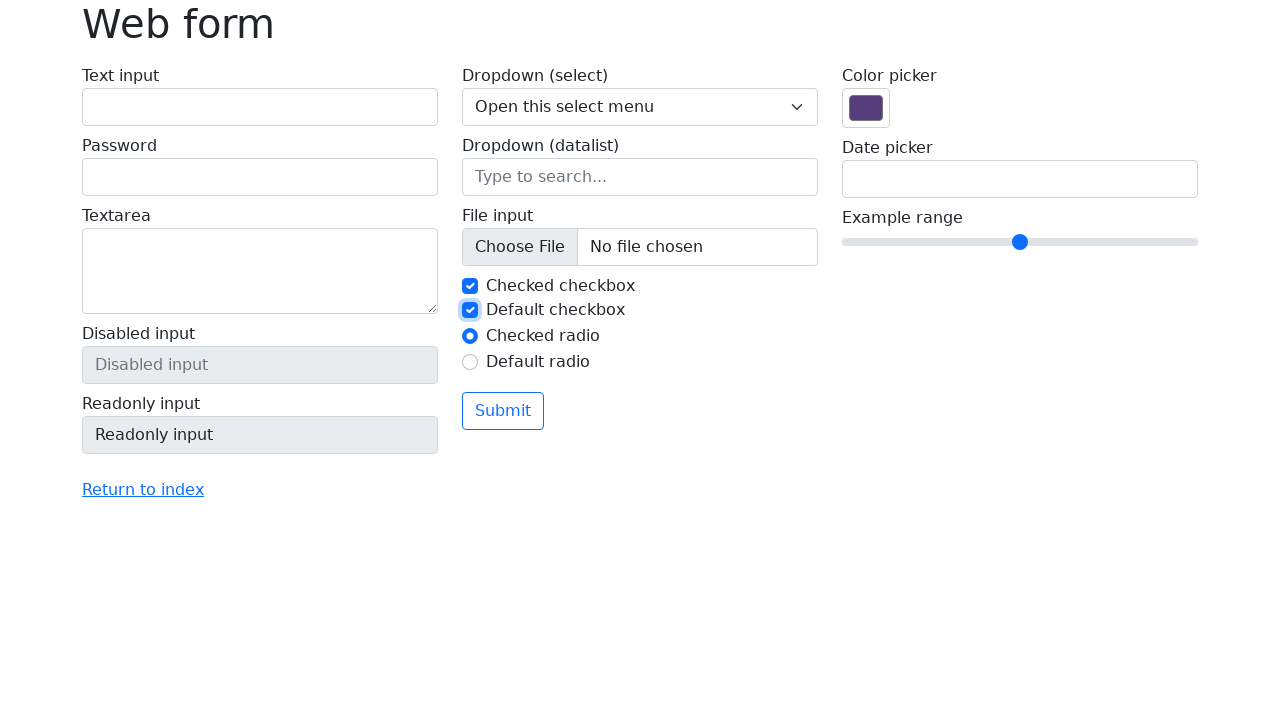

Verified checkbox is now checked
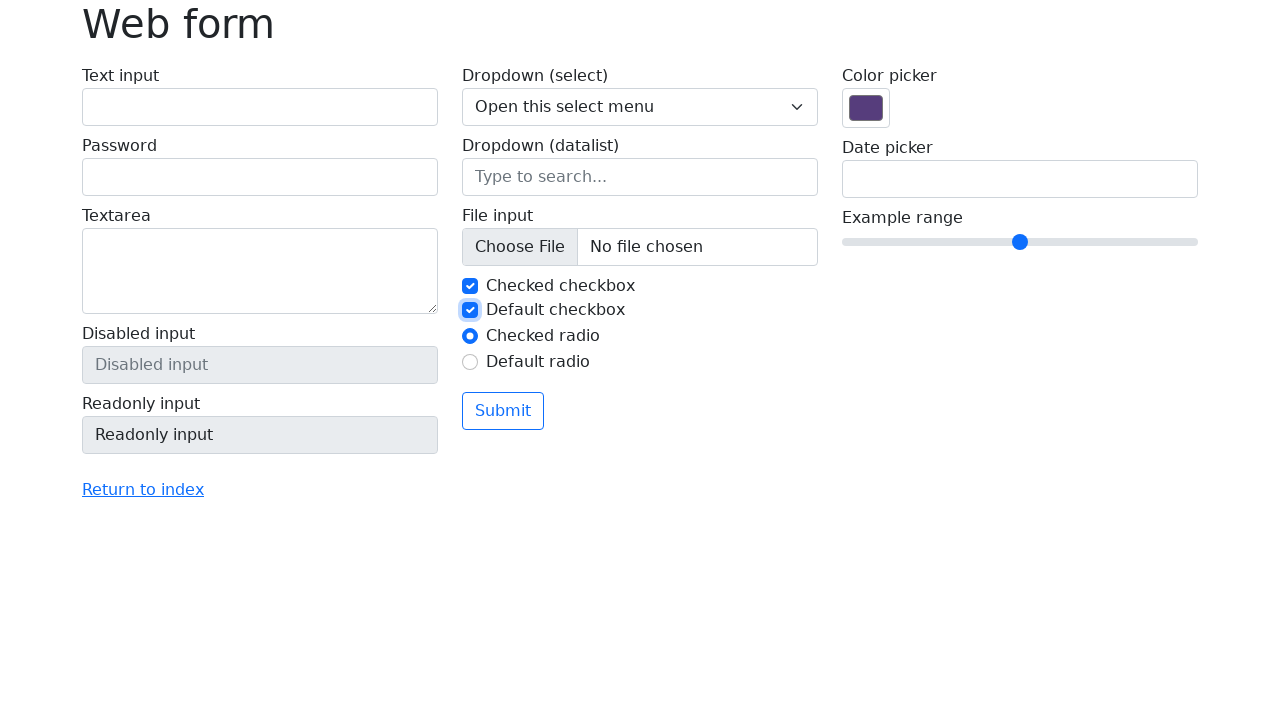

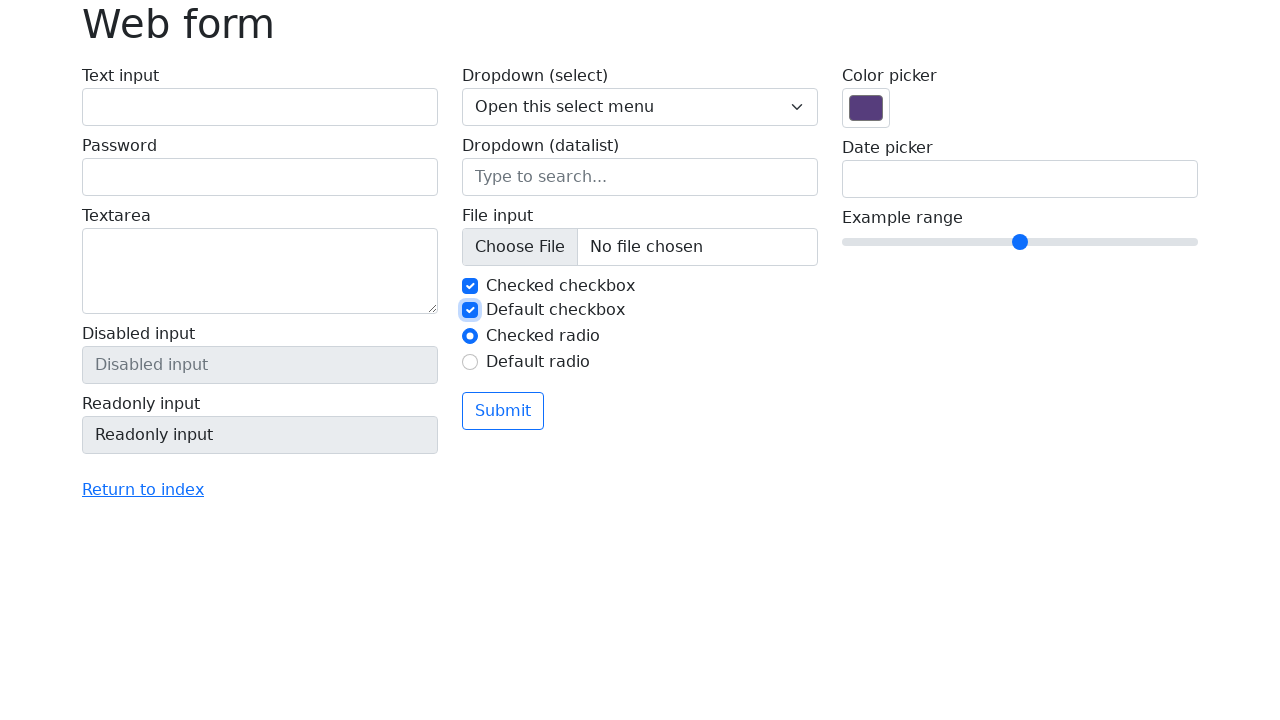